Opens a Google Form with pre-filled data via URL parameters and clicks the submit button to send the form.

Starting URL: https://docs.google.com/forms/d/e/1FAIpQLSfoth2f2lJXwrpZSAwoW8iHeKOBnx4Ks7jesk_t65MLb_Otxw/viewform?usp=pp_url&entry.1029139045=JohnSmith&entry.387916820=john.smith@example.com&entry.1239014792=090-9876-5432&entry.1382078040=Osaka&entry.731826105_year=1988&entry.731826105_month=11&entry.731826105_day=5

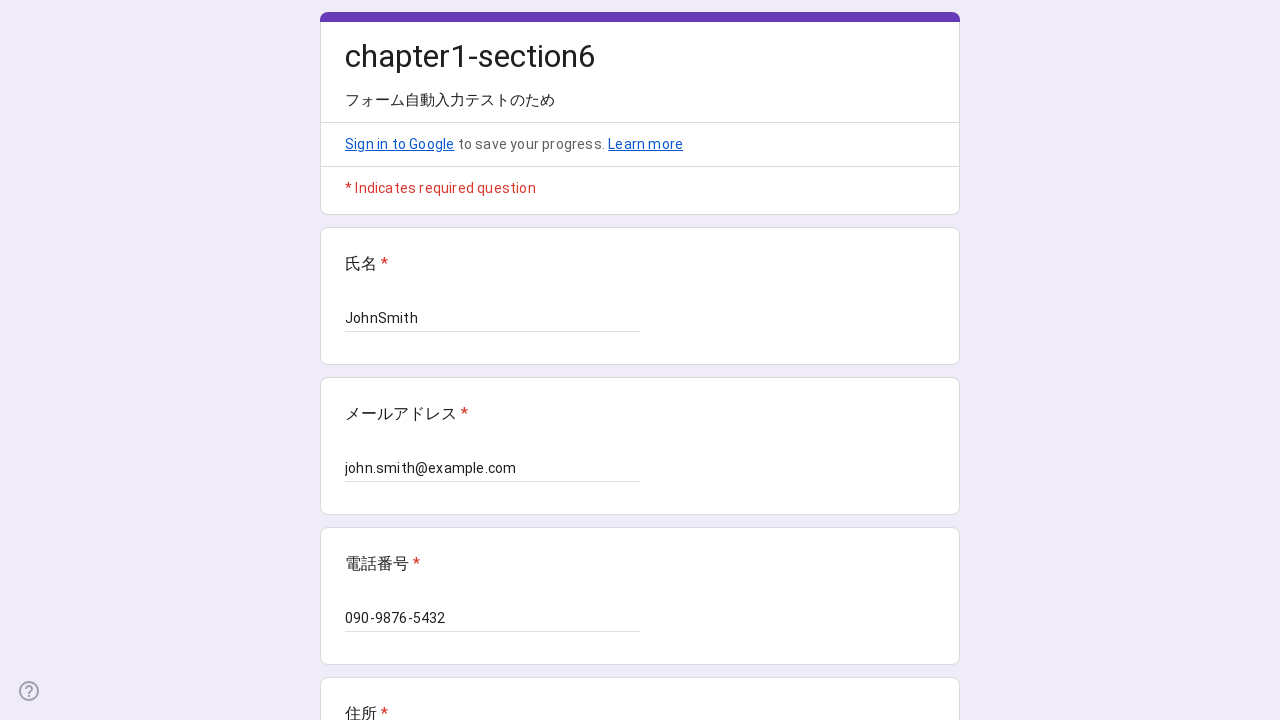

Google Form with pre-filled data loaded successfully
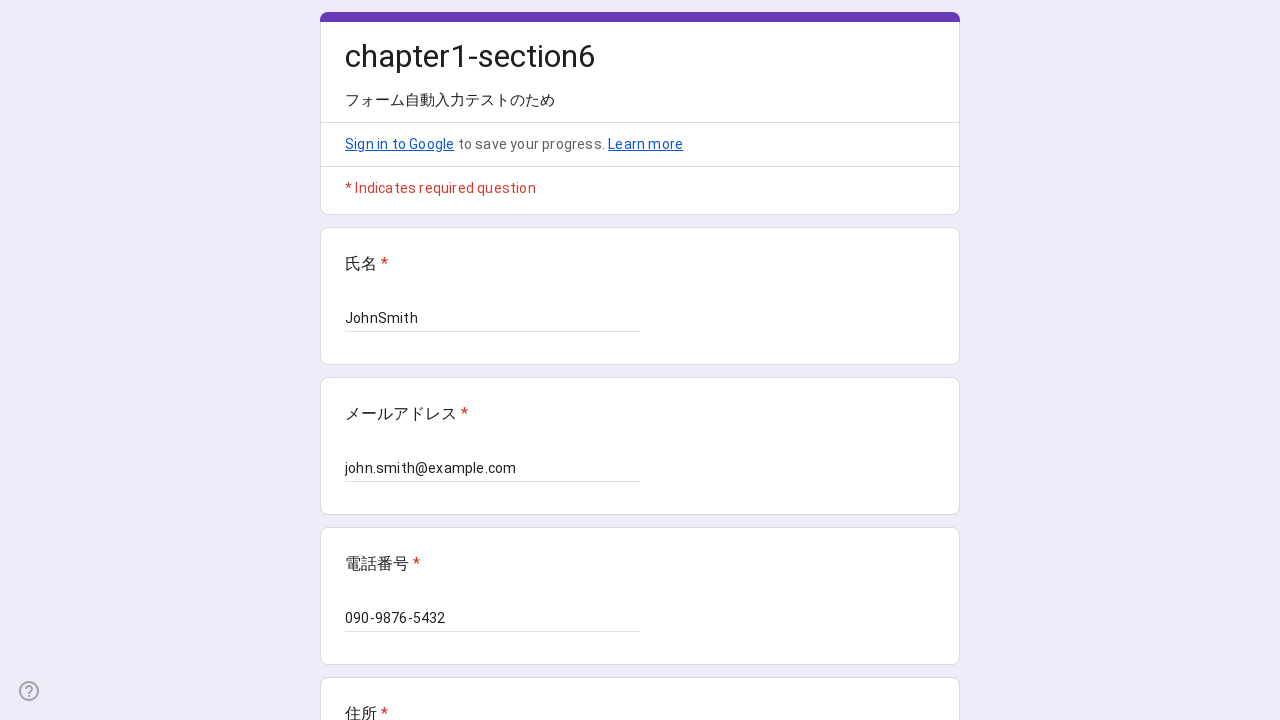

Clicked the form submit button at (369, 533) on xpath=//*[@id="mG61Hd"]/div[2]/div/div[3]/div[1]/div[1]/div
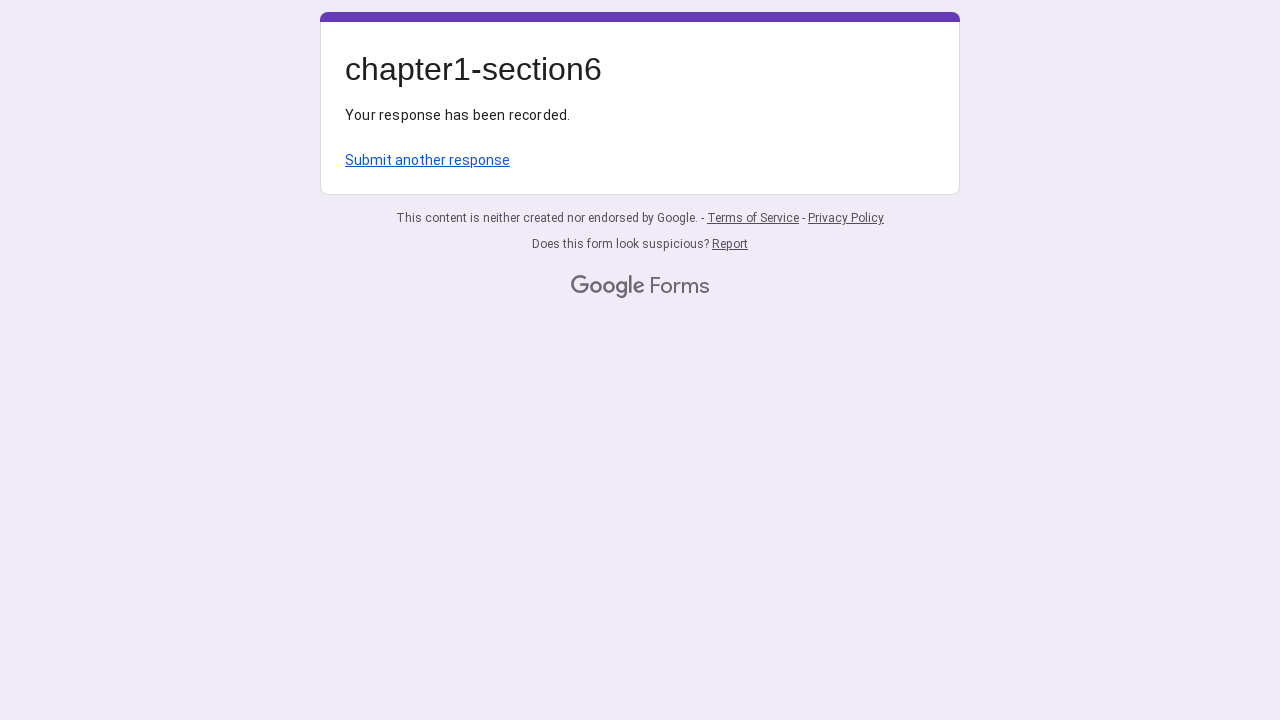

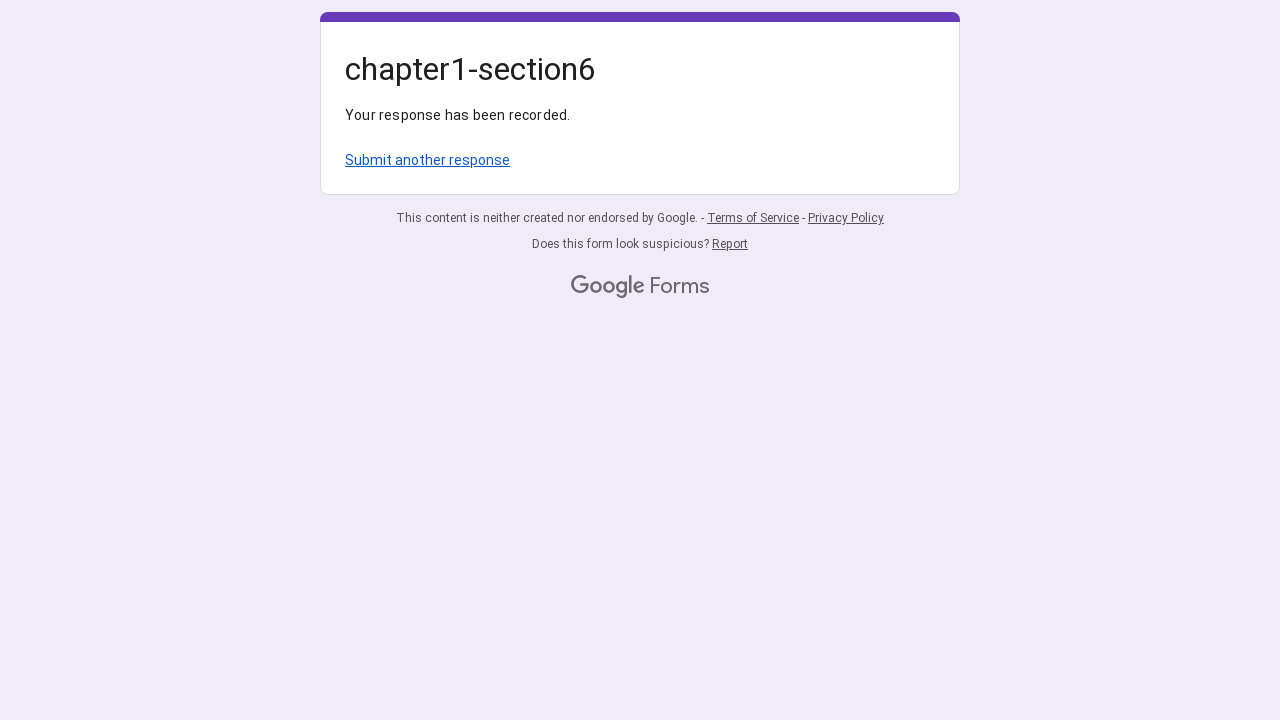